Navigates to status codes page and clicks the 200 status code link to verify response

Starting URL: https://the-internet.herokuapp.com

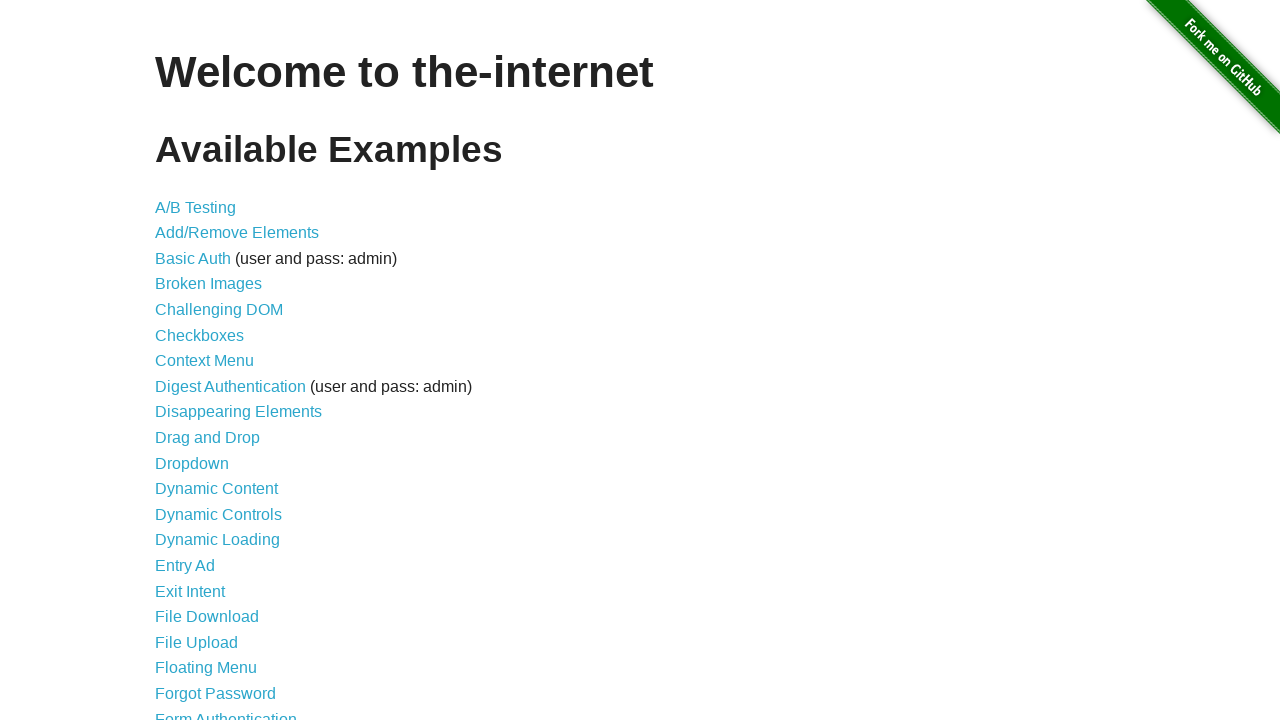

Navigated to the-internet.herokuapp.com home page
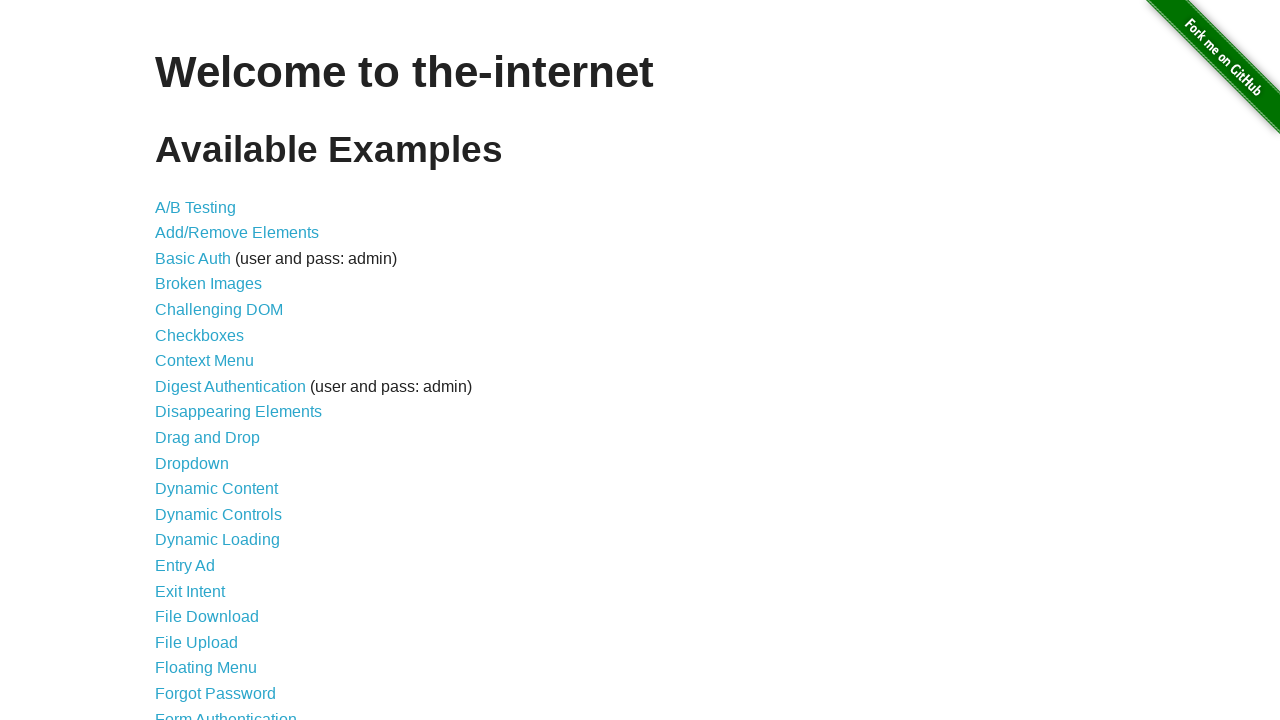

Clicked on status codes link at (203, 600) on a[href="/status_codes"]
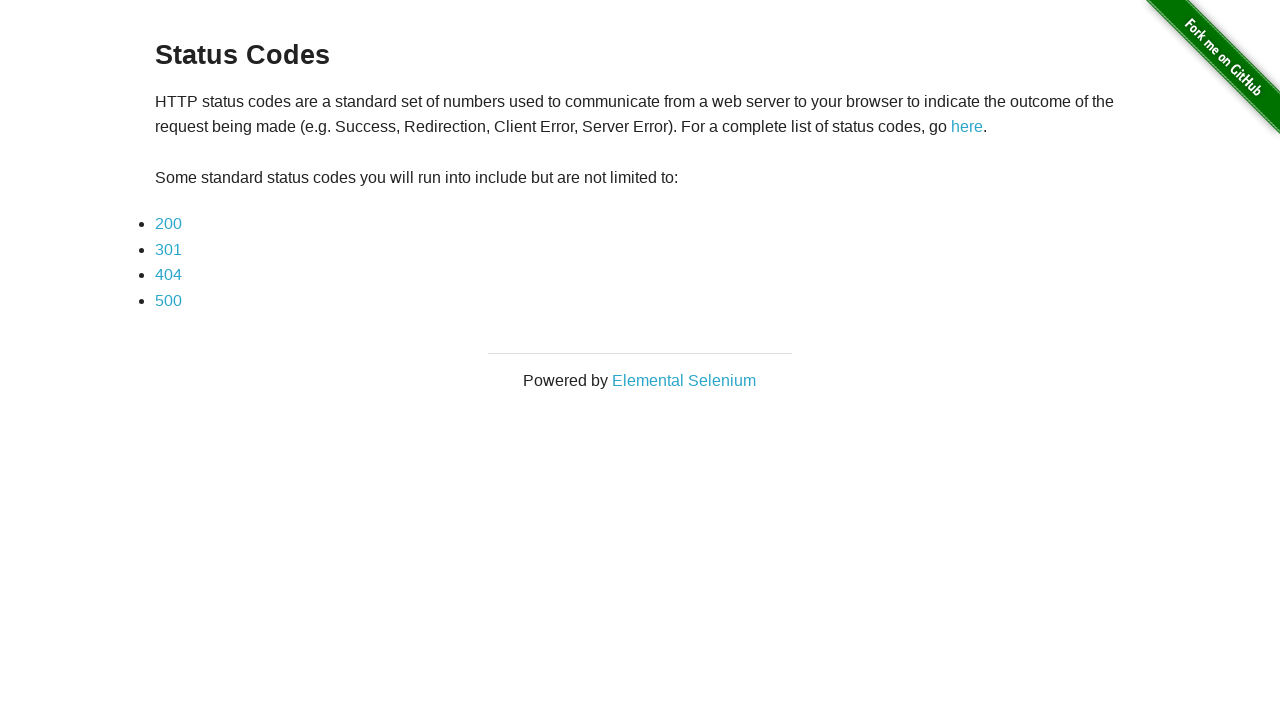

Clicked on 200 status code link at (168, 224) on a[href="status_codes/200"]
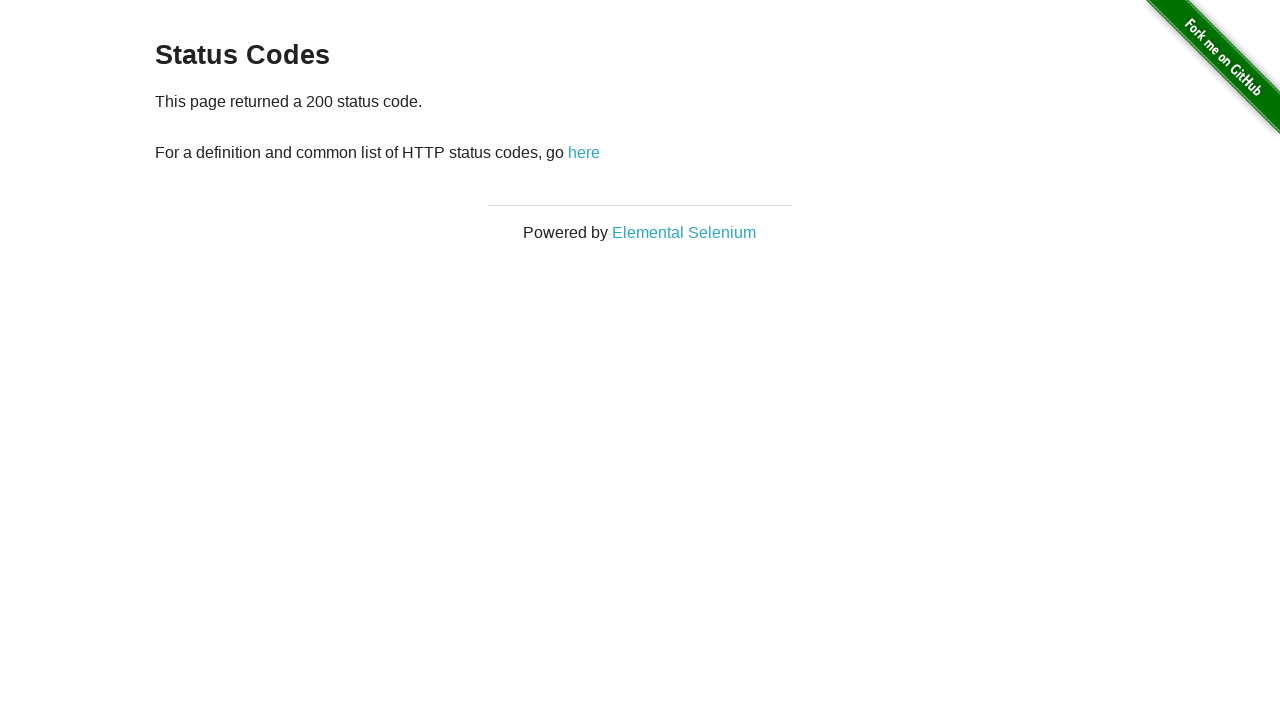

Page loaded with networkidle state
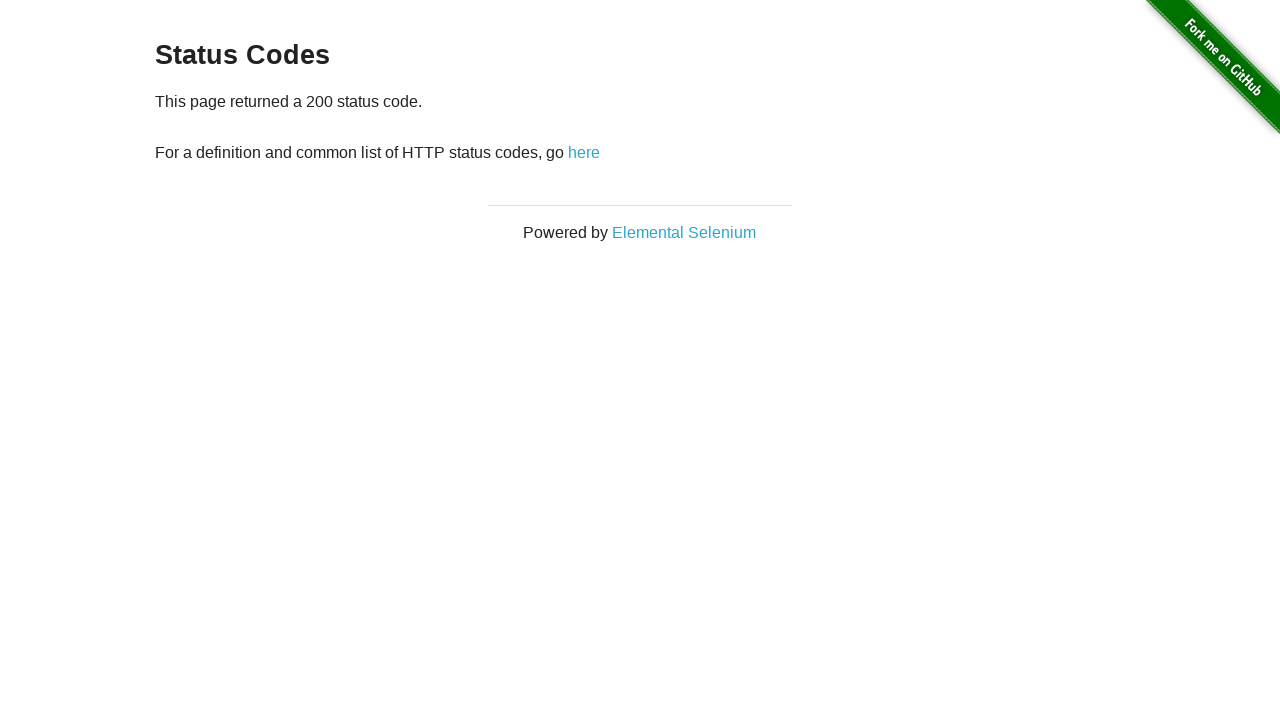

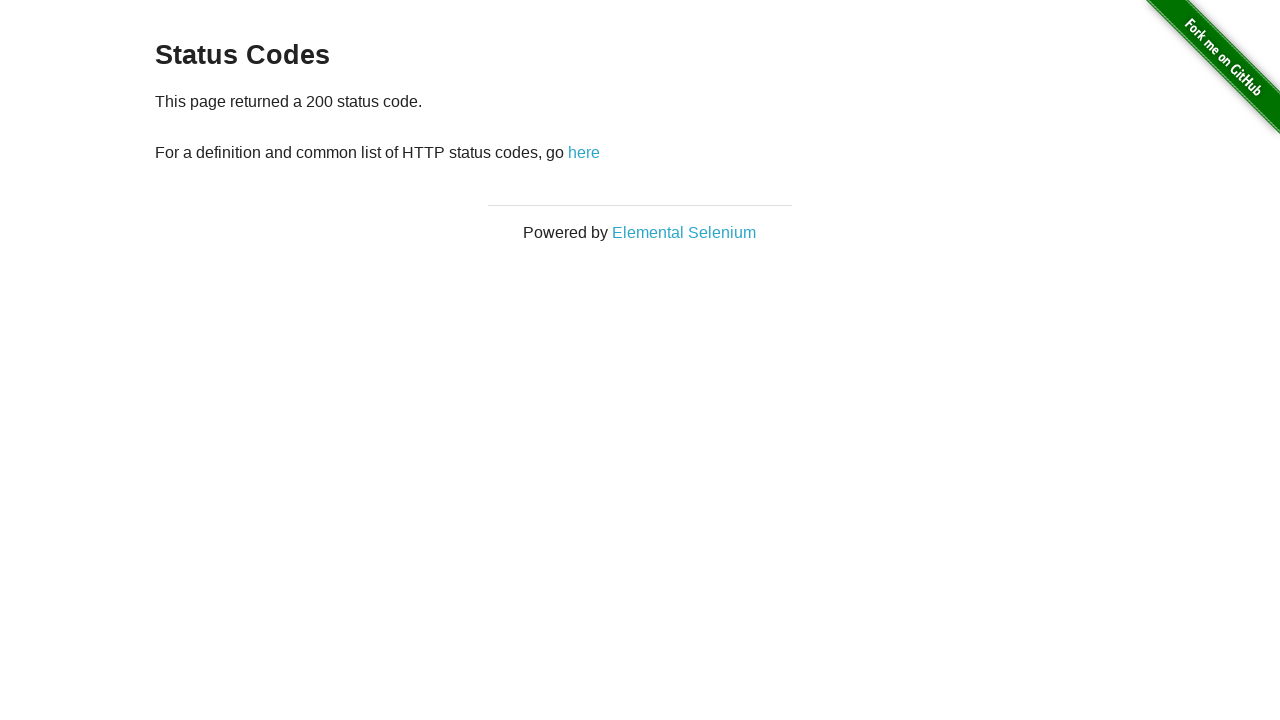